Fills mandatory registration fields and verifies successful registration message

Starting URL: http://suninjuly.github.io/registration1.html

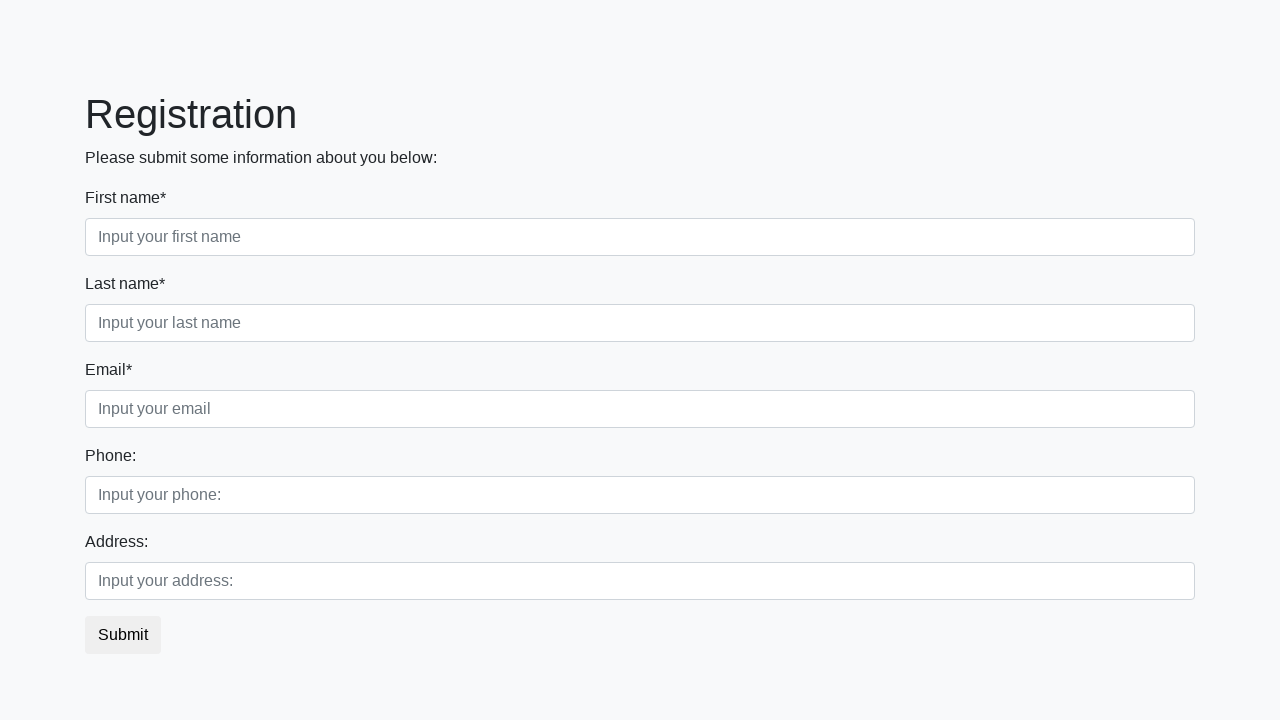

Filled first name field with 'Ivan' on xpath=//input[@placeholder='Input your first name']
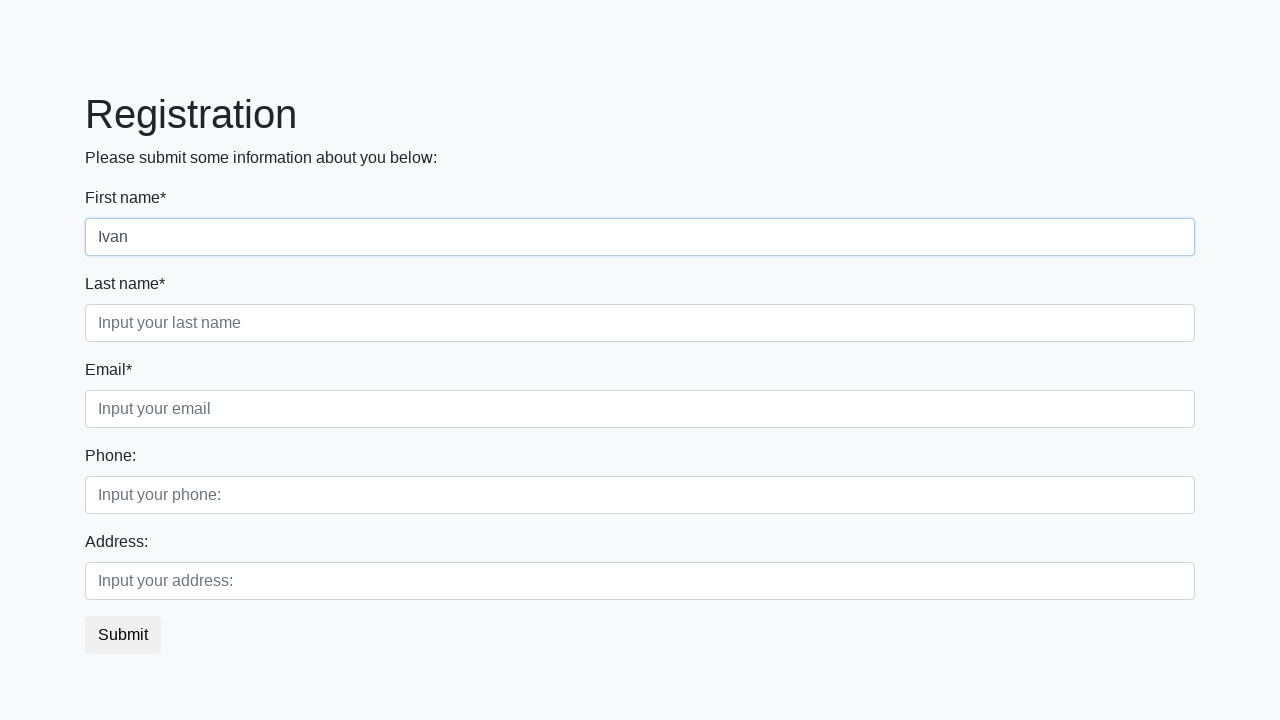

Filled last name field with 'Petrov' on xpath=//input[@placeholder='Input your last name']
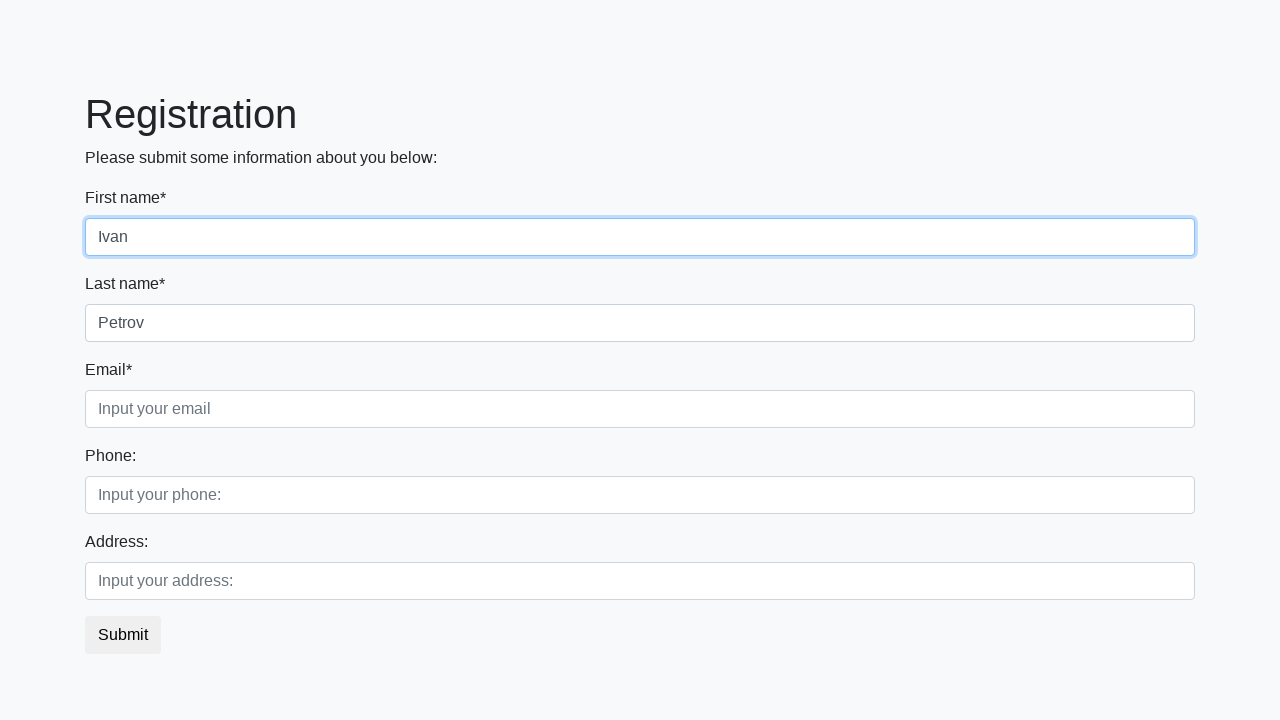

Filled email field with 'test@mail.ru' on xpath=//input[@placeholder='Input your email']
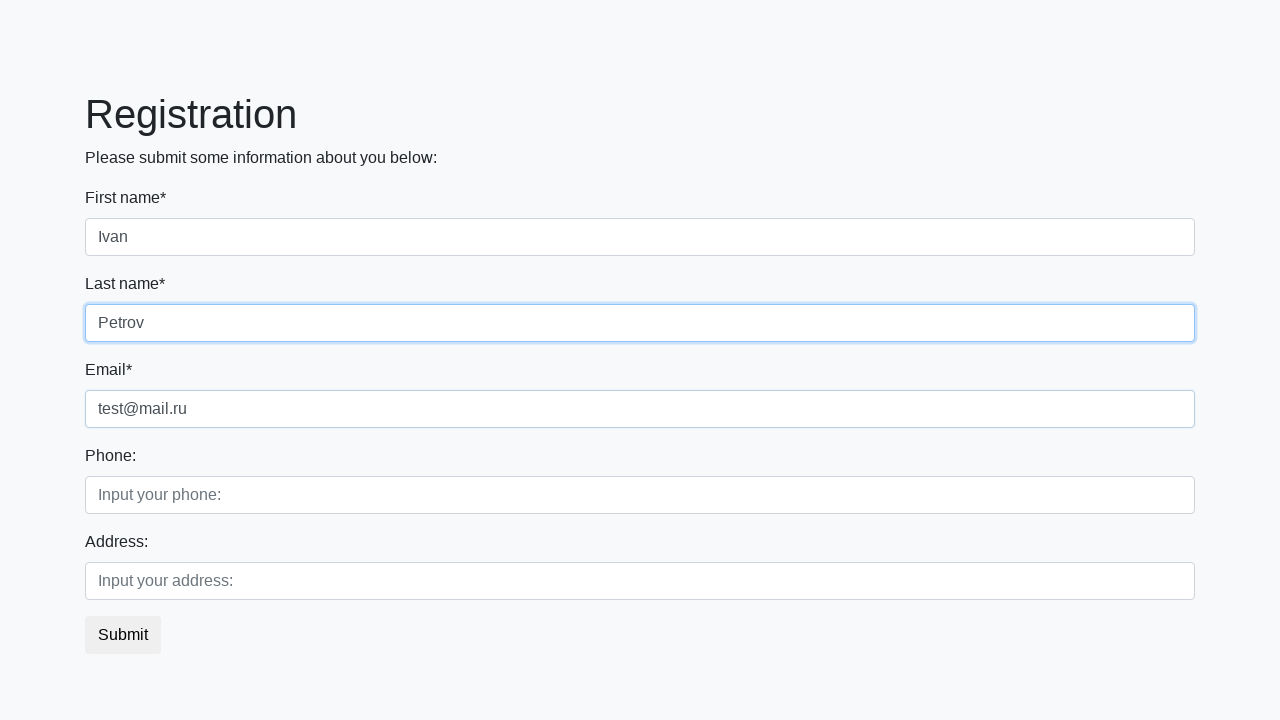

Clicked registration submit button at (123, 635) on button.btn
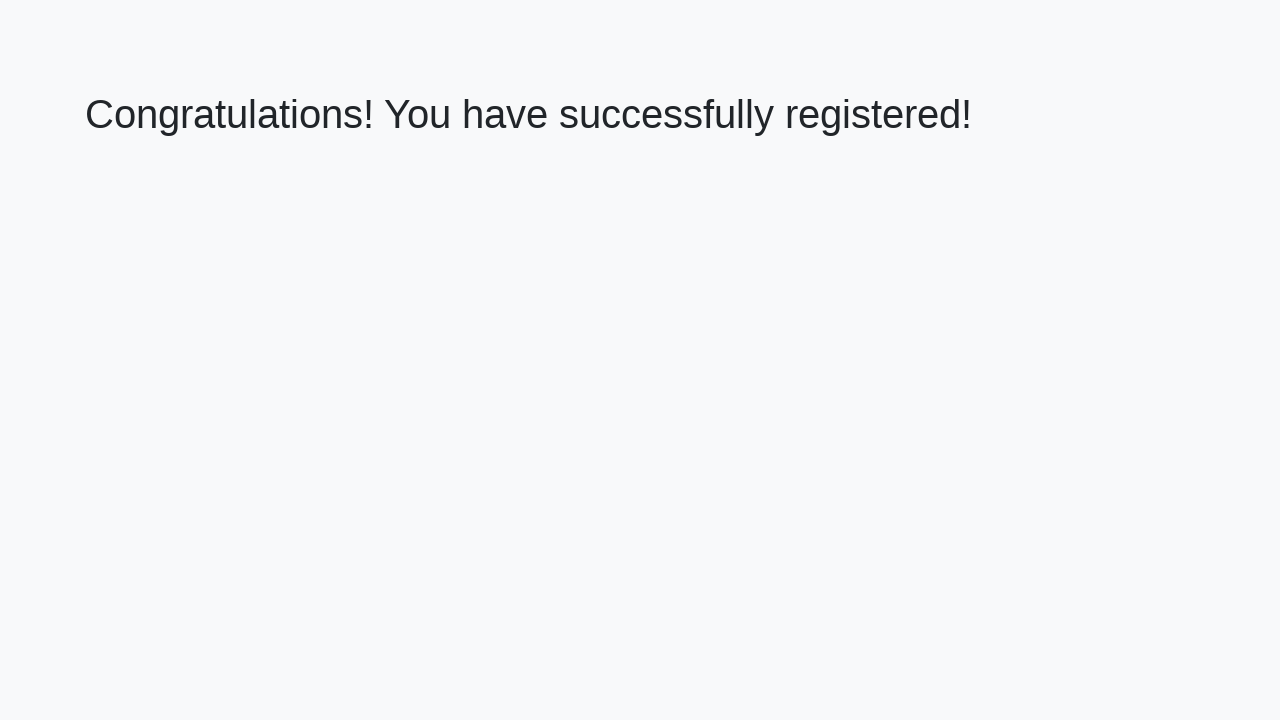

Successful registration message appeared
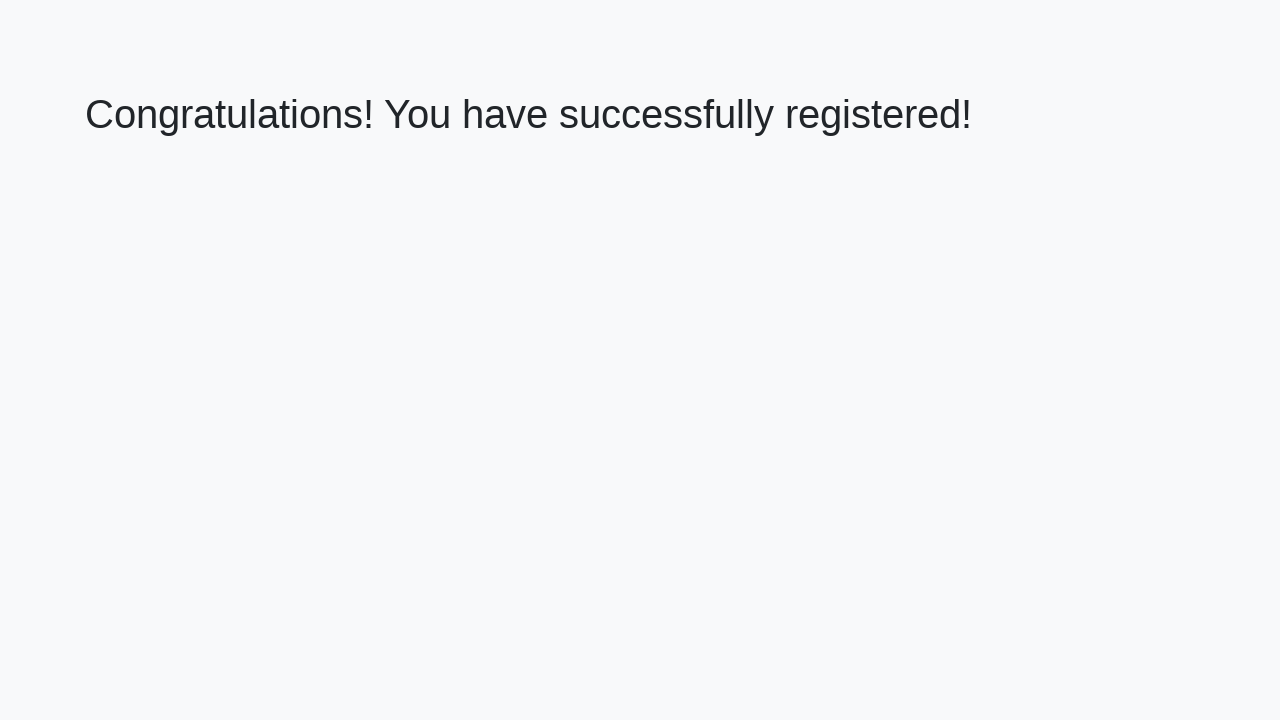

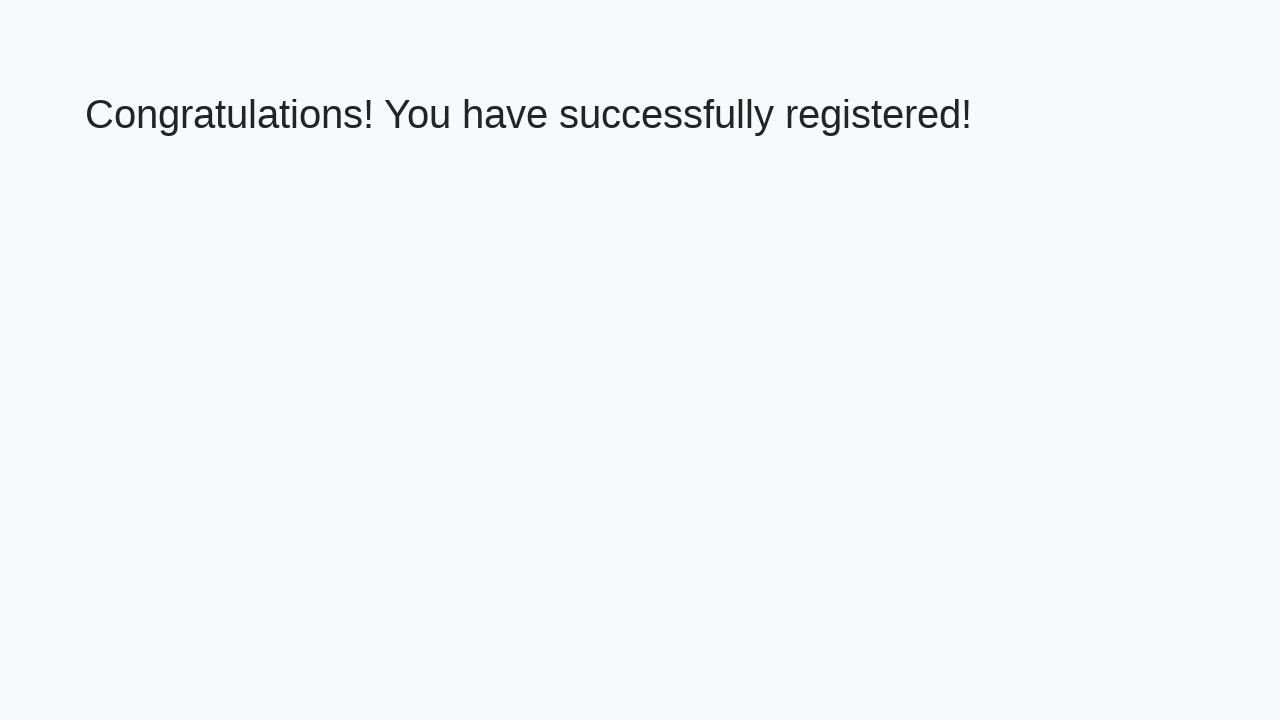